Solves a math captcha by reading a value, calculating the result using a logarithmic formula, filling the answer, selecting checkboxes/radio buttons, and submitting the form

Starting URL: https://suninjuly.github.io/math.html

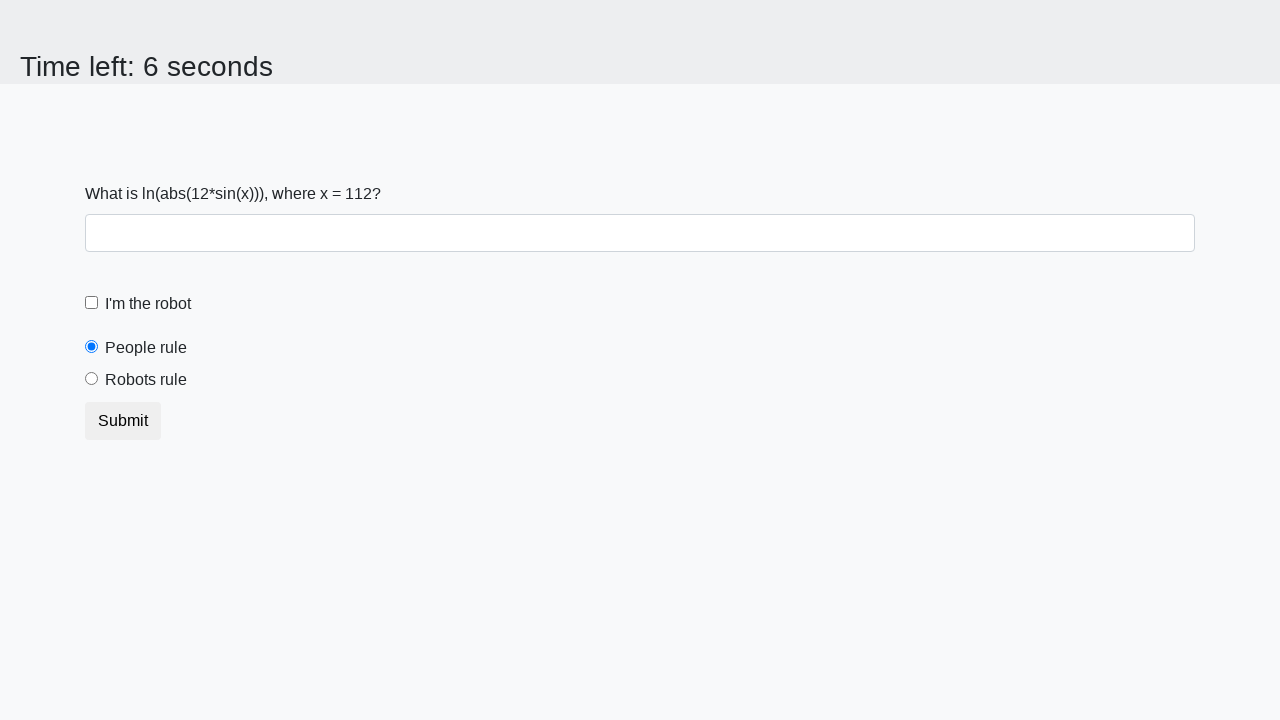

Retrieved input value for math captcha calculation
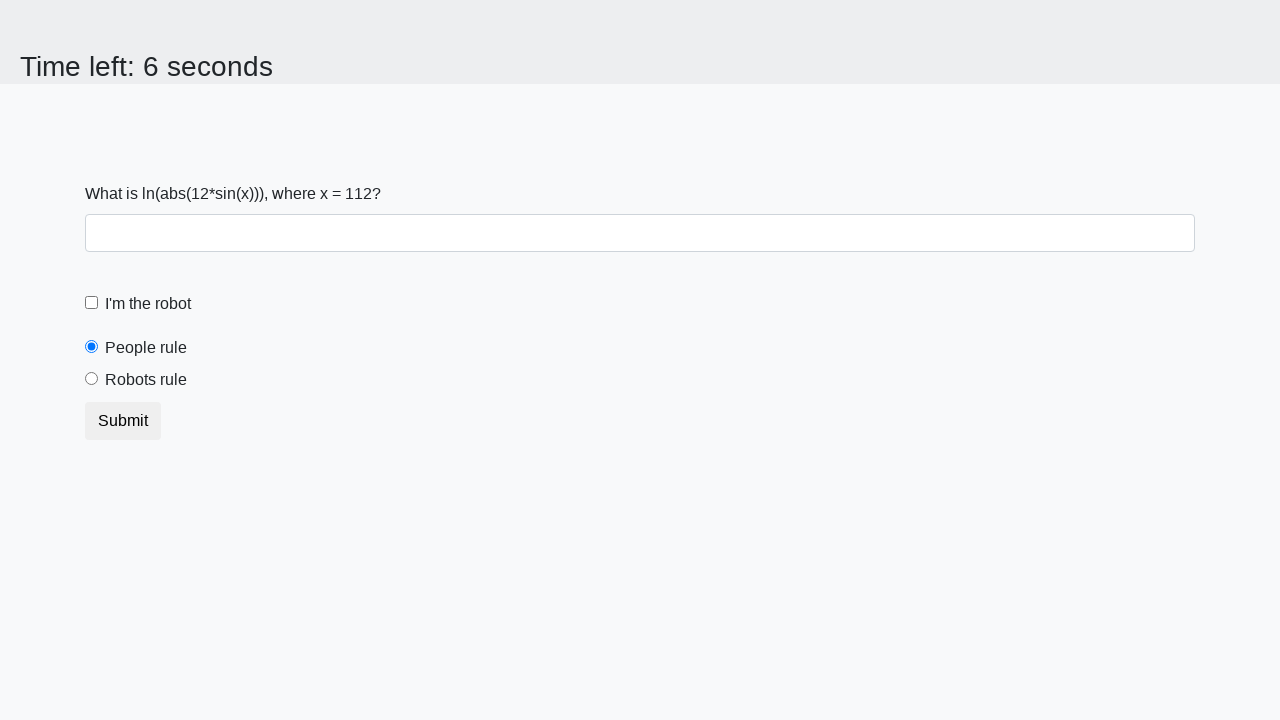

Calculated logarithmic formula result using math.log(abs(12*sin(x)))
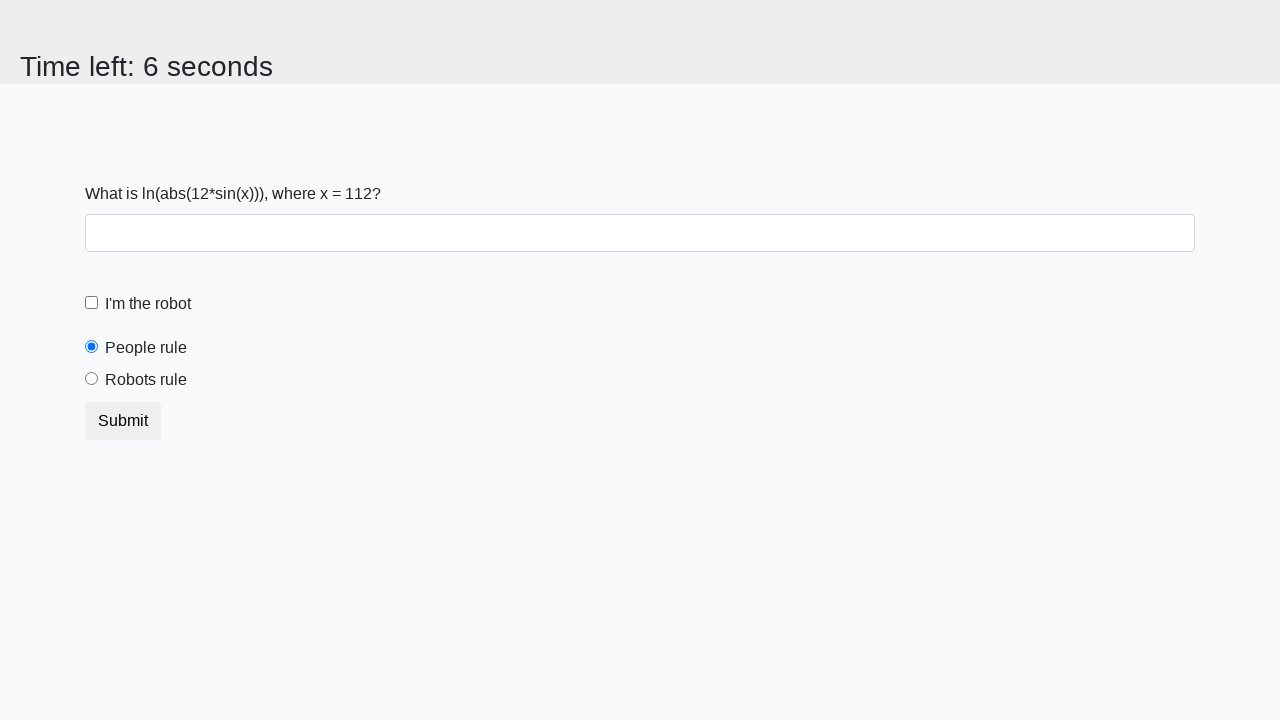

Filled answer field with calculated result on #answer
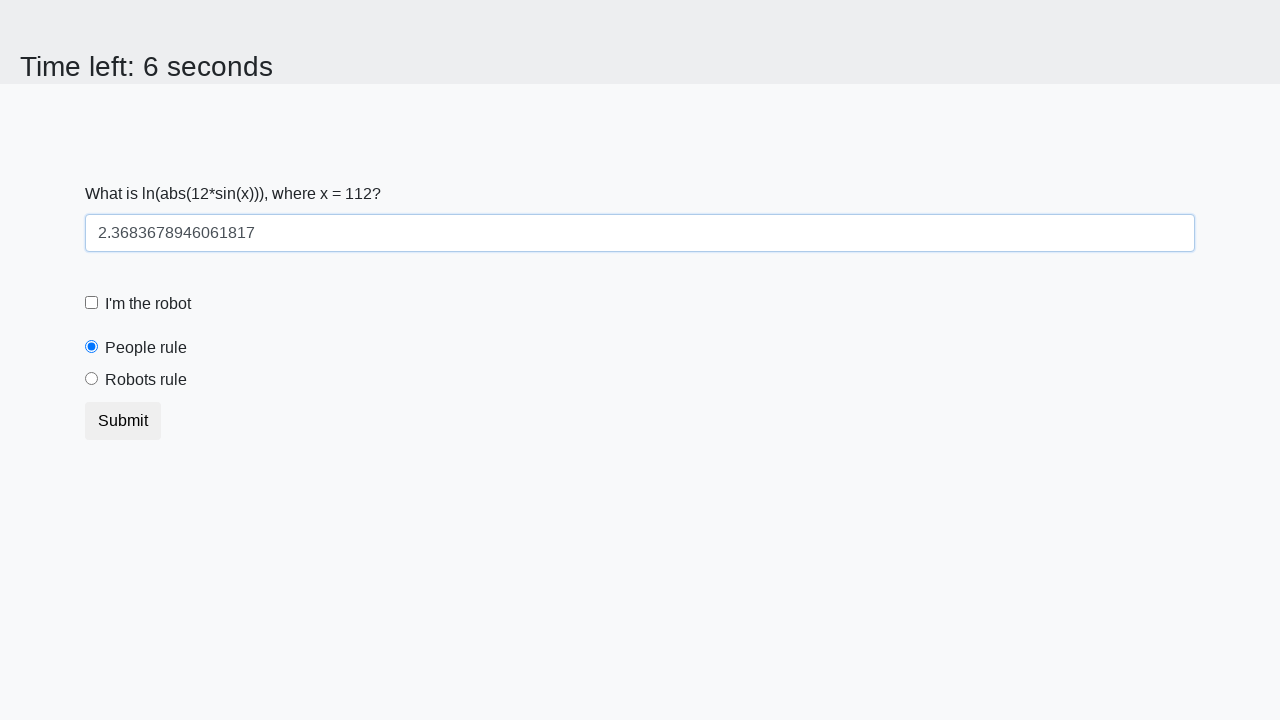

Clicked robot checkbox at (92, 303) on #robotCheckbox
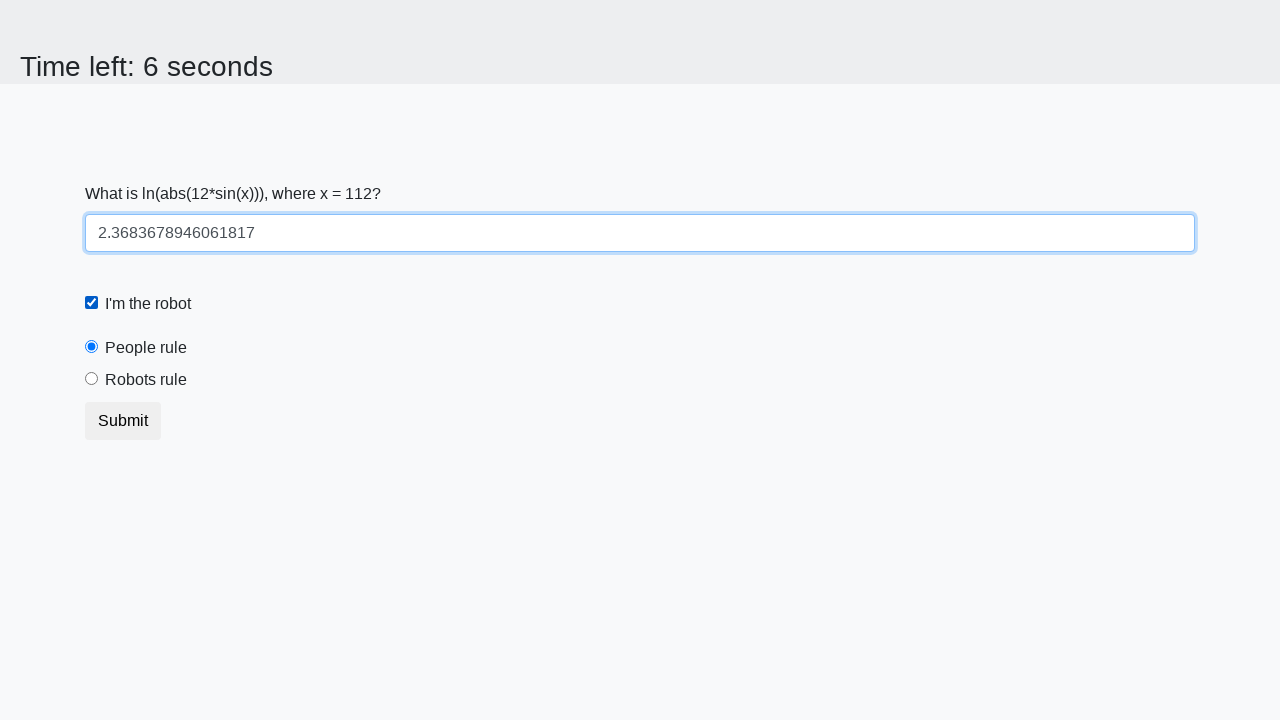

Clicked robots rule radio button at (92, 379) on #robotsRule
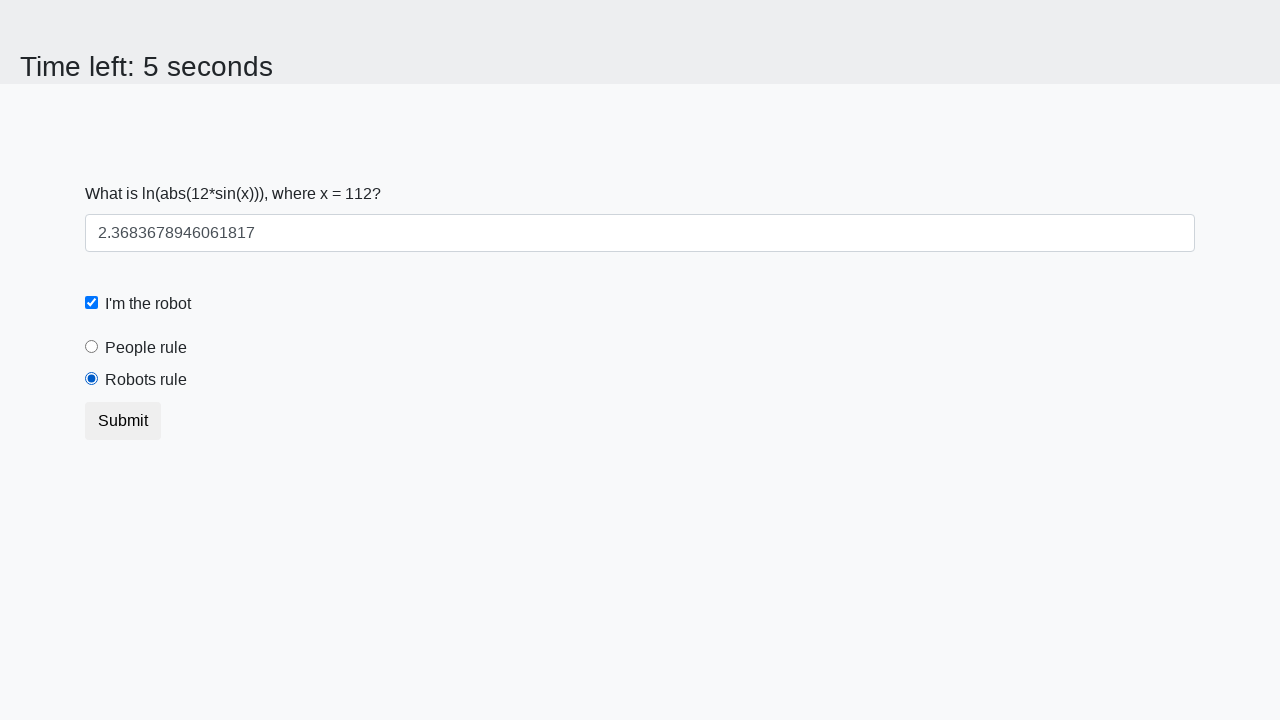

Clicked Submit button to complete form submission at (123, 421) on button:has-text('Submit')
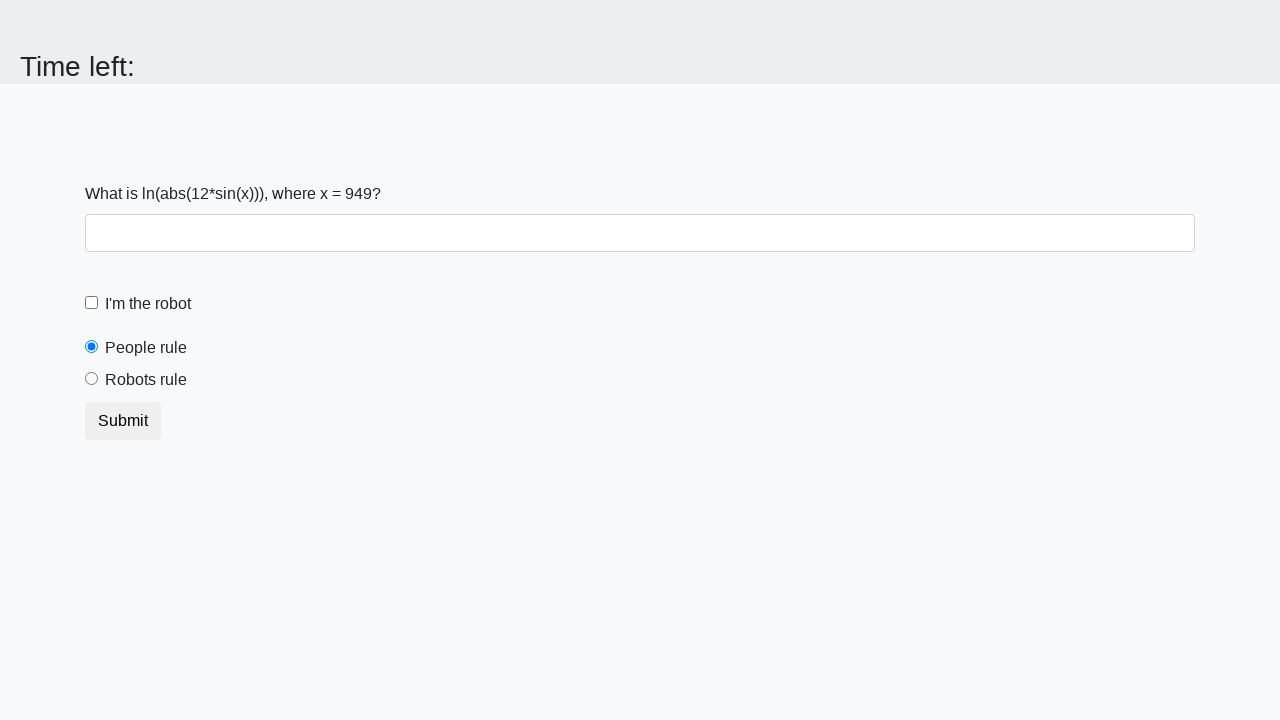

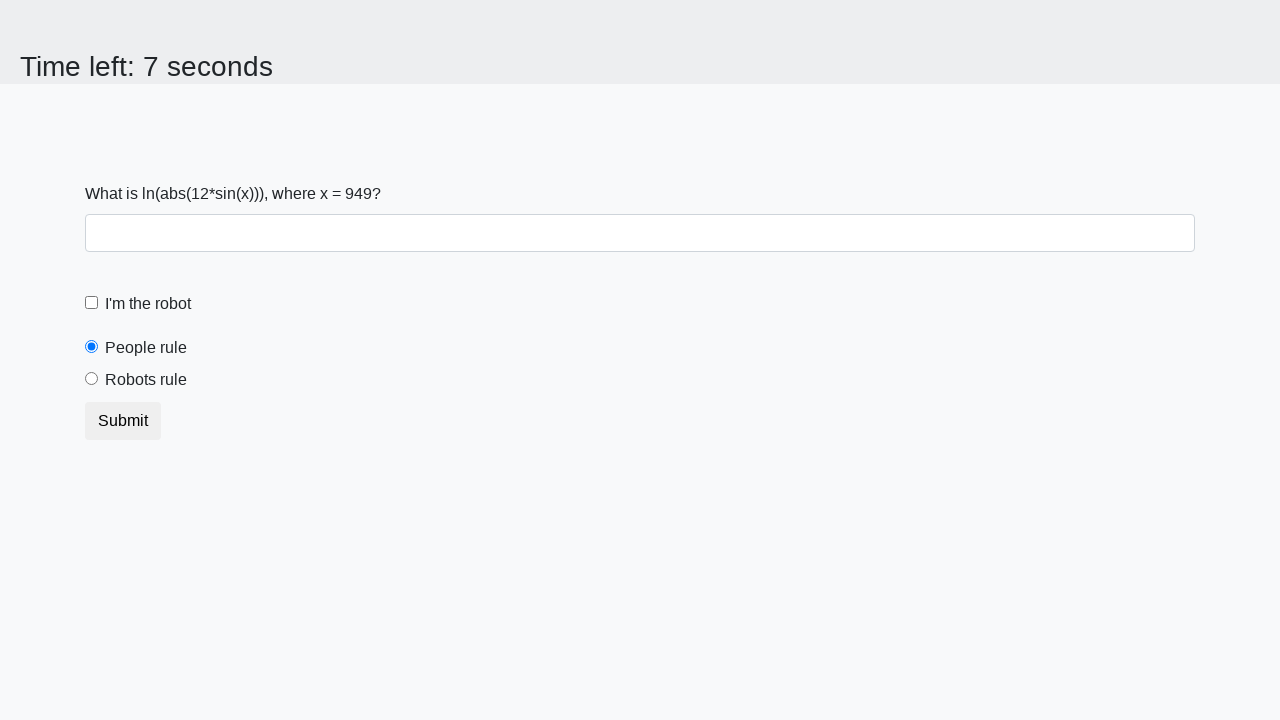